Tests custom dropdown list selection on jQuery UI demo page by clicking a dropdown, selecting a value from the list, and verifying the selection is displayed

Starting URL: http://jqueryui.com/resources/demos/selectmenu/default.html

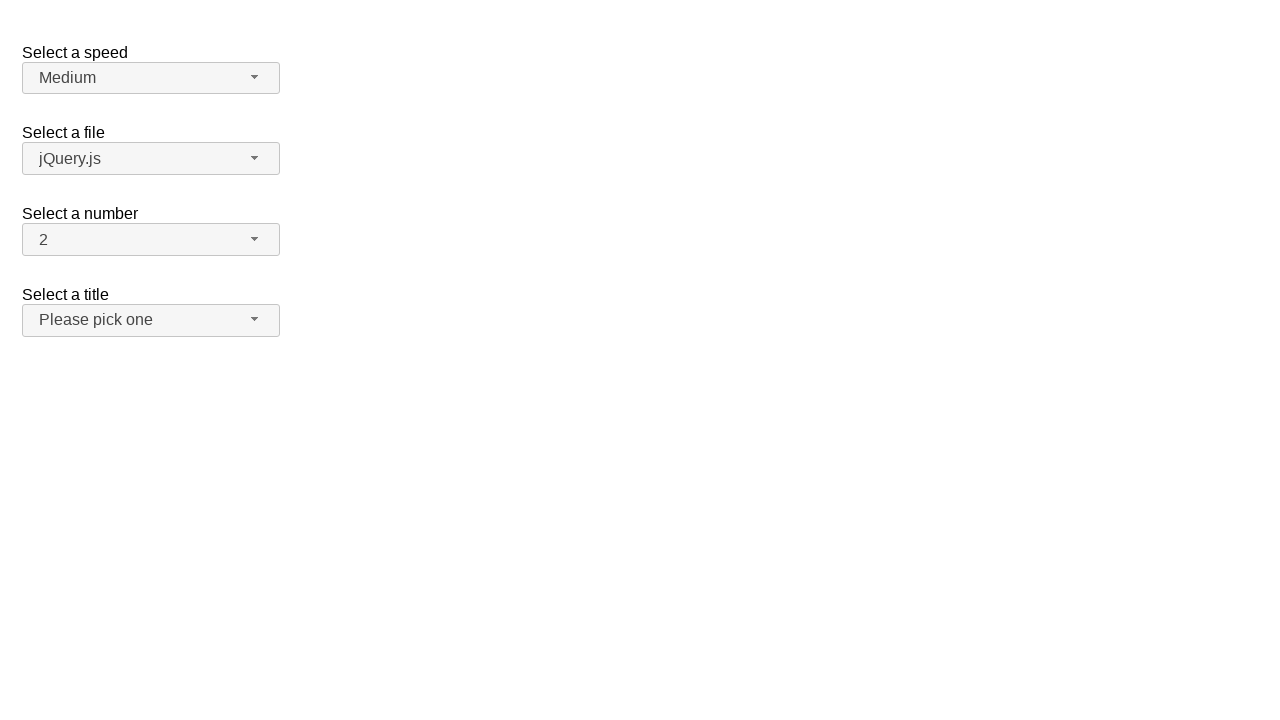

Clicked on the number dropdown button to open it at (151, 240) on xpath=//span[@id='number-button']
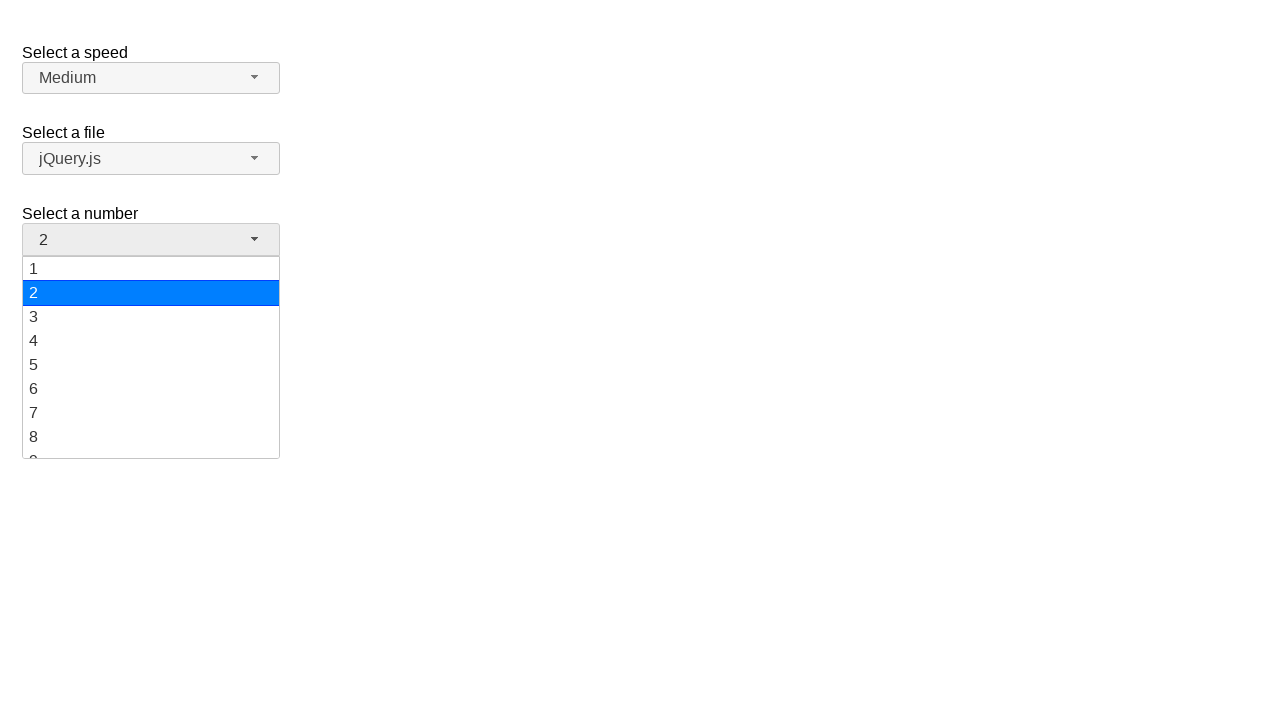

Waited for dropdown menu items to be visible
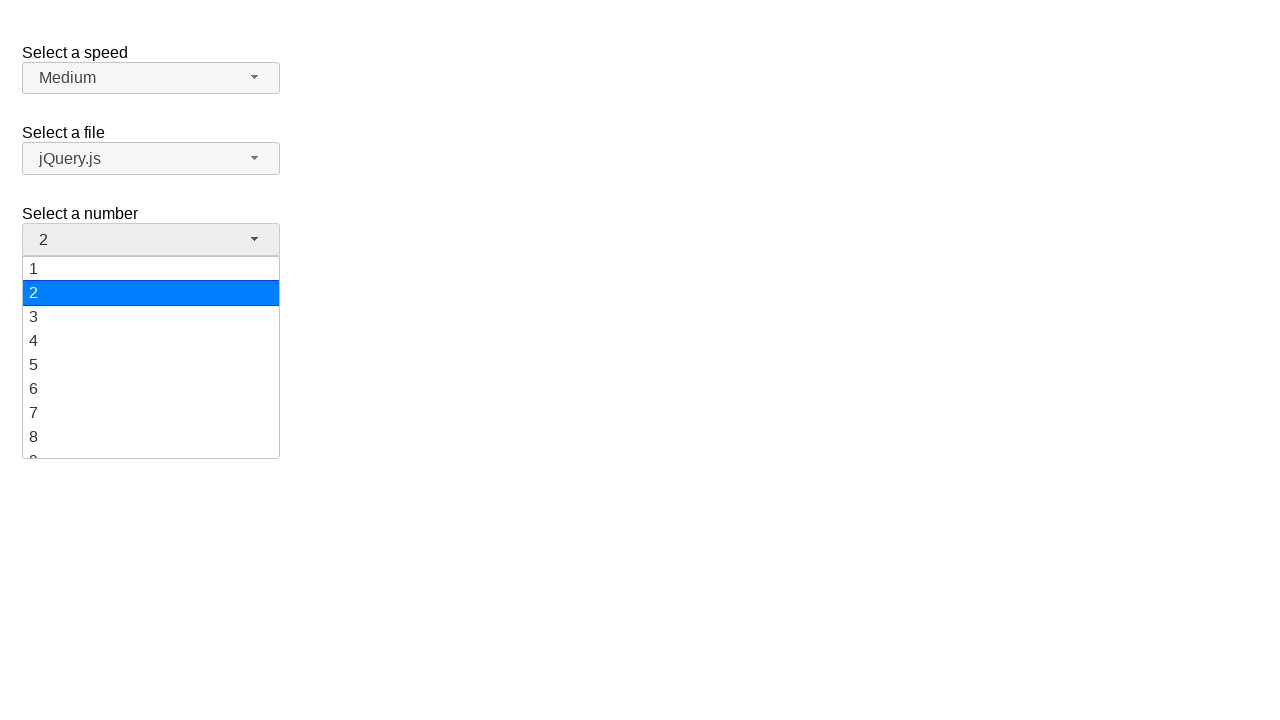

Located all dropdown menu items
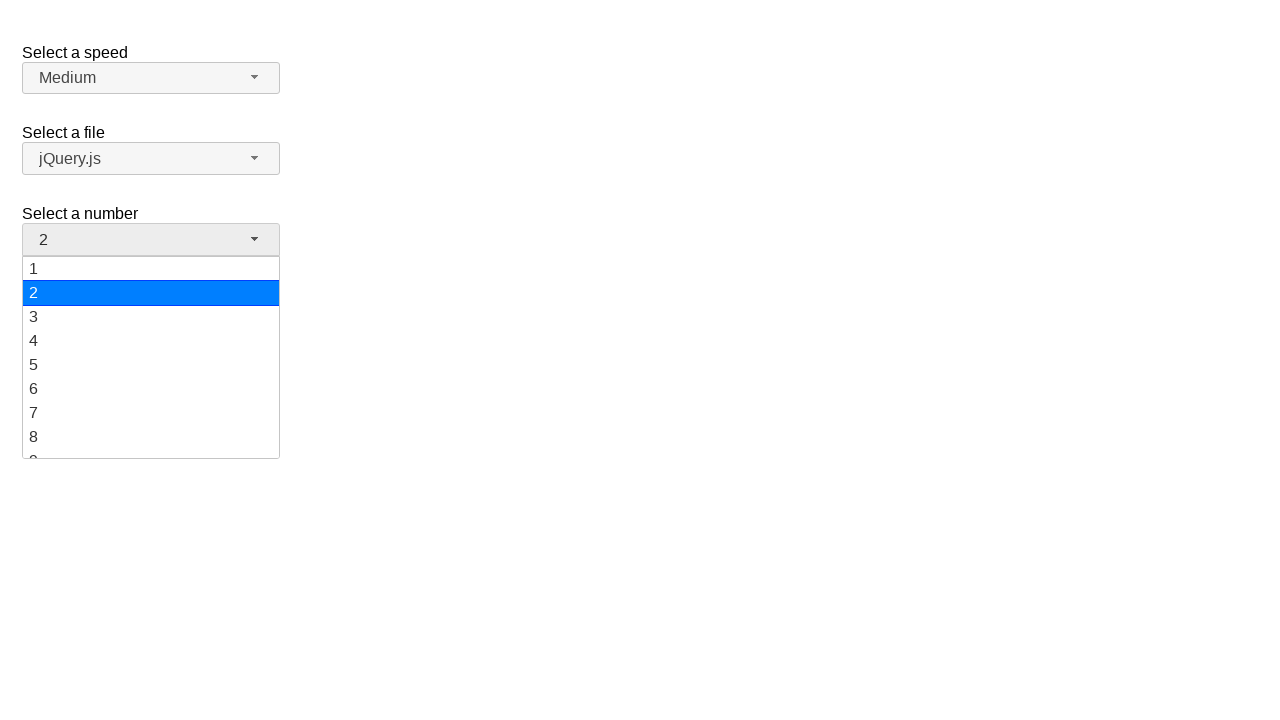

Scrolled dropdown item '19' into view
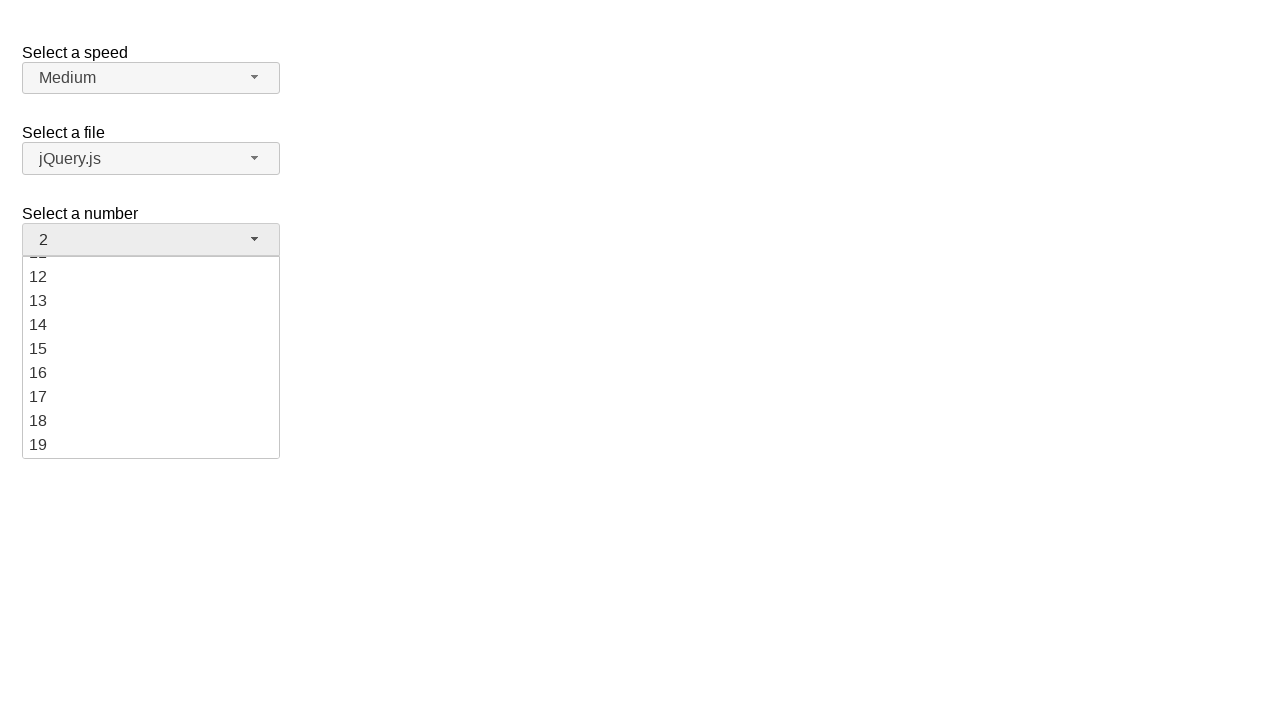

Clicked on dropdown item '19' to select it at (151, 445) on xpath=//ul[@id='number-menu']//li[@class='ui-menu-item']/div >> nth=18
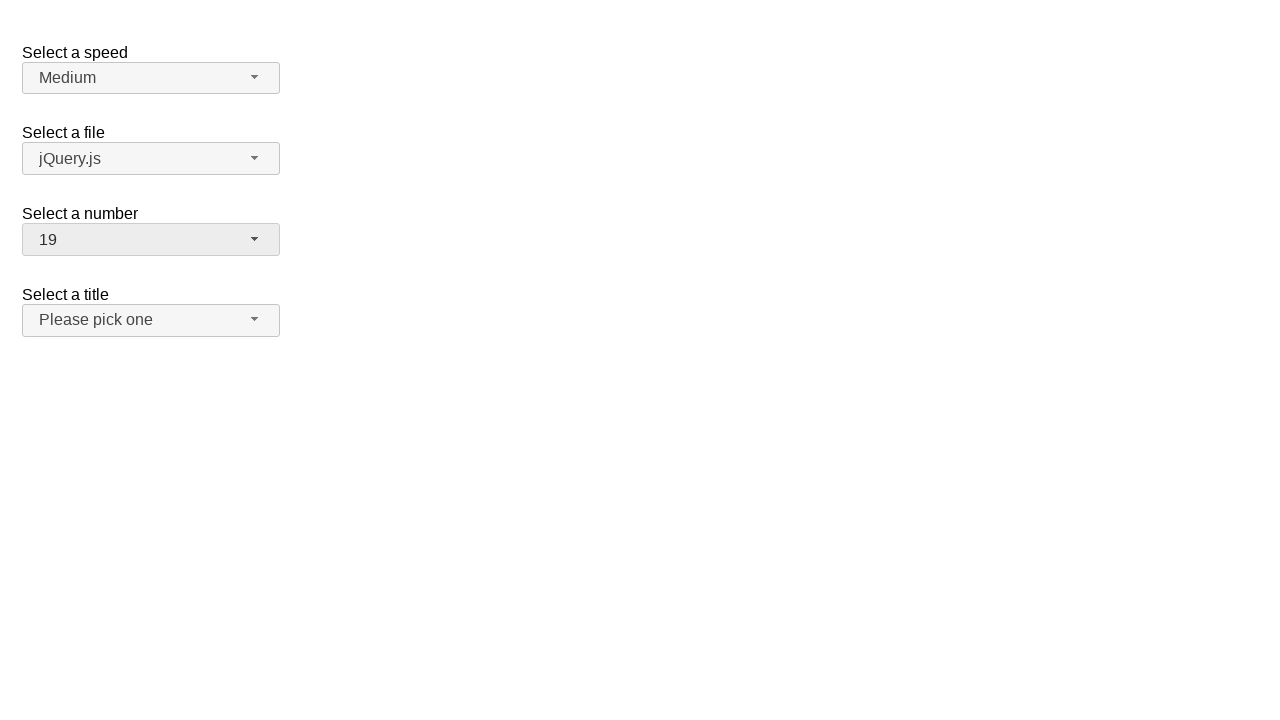

Verified that '19' is displayed as the selected value in the dropdown
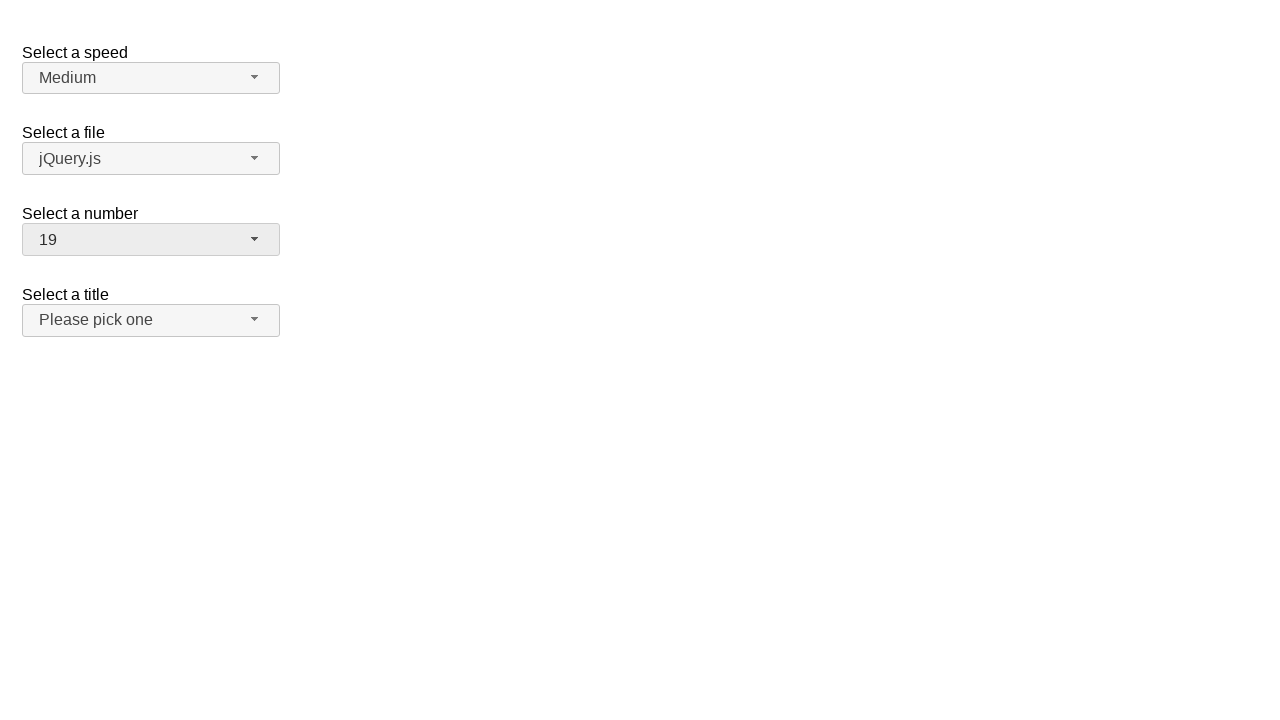

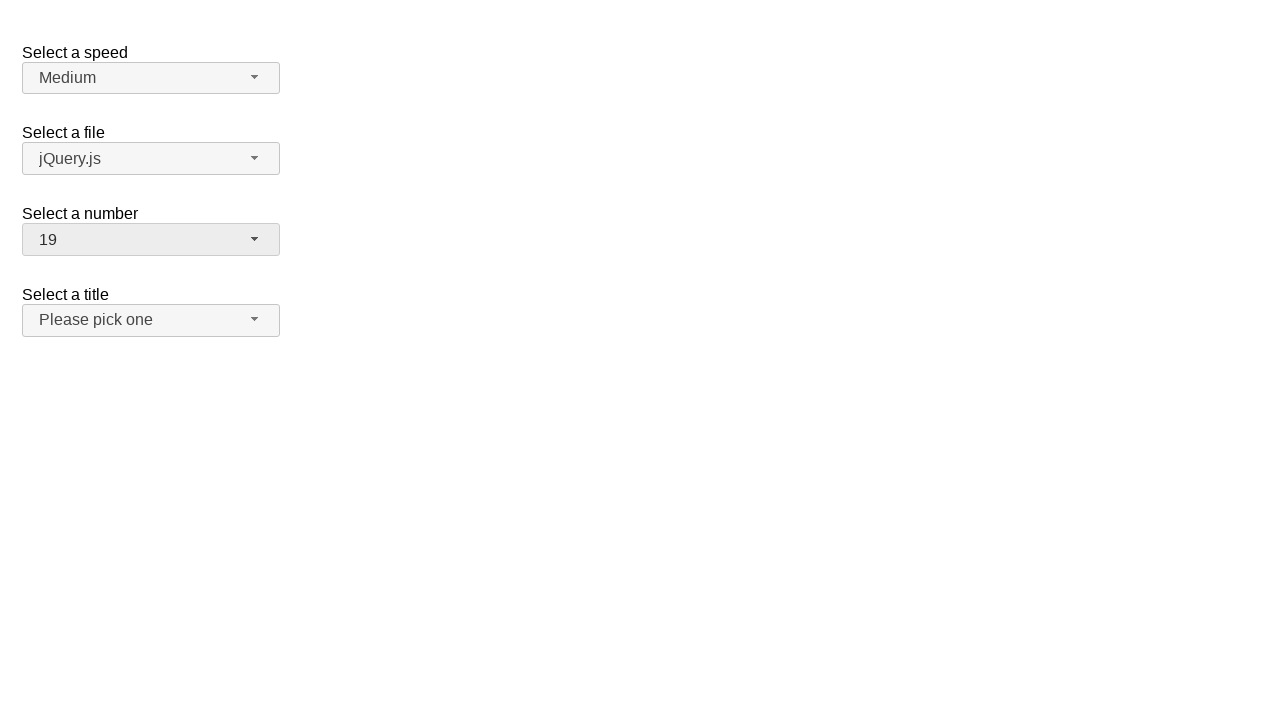